Tests a Docsify documentation site by verifying the sidebar navigation loads, clicking through key navigation links to ensure they work, testing responsive design at mobile and tablet viewports, and checking that custom theming is applied.

Starting URL: https://klysera.github.io/people-and-culture/

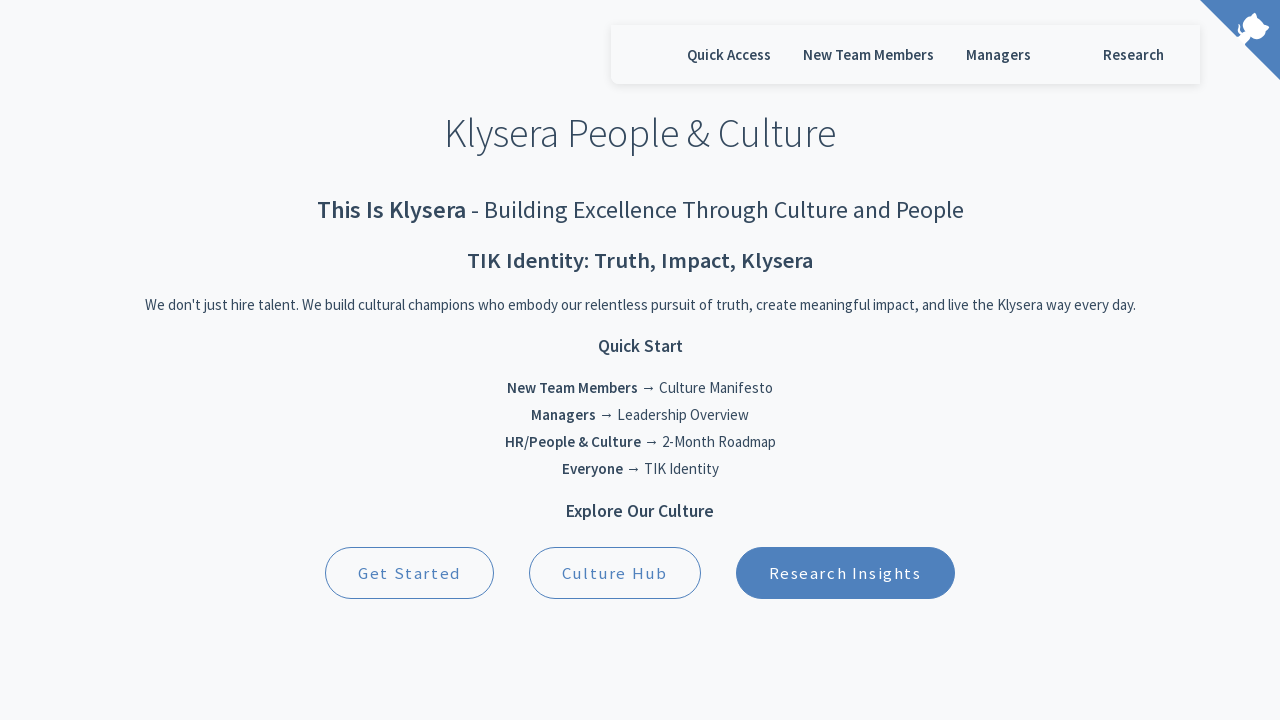

Docsify sidebar loaded
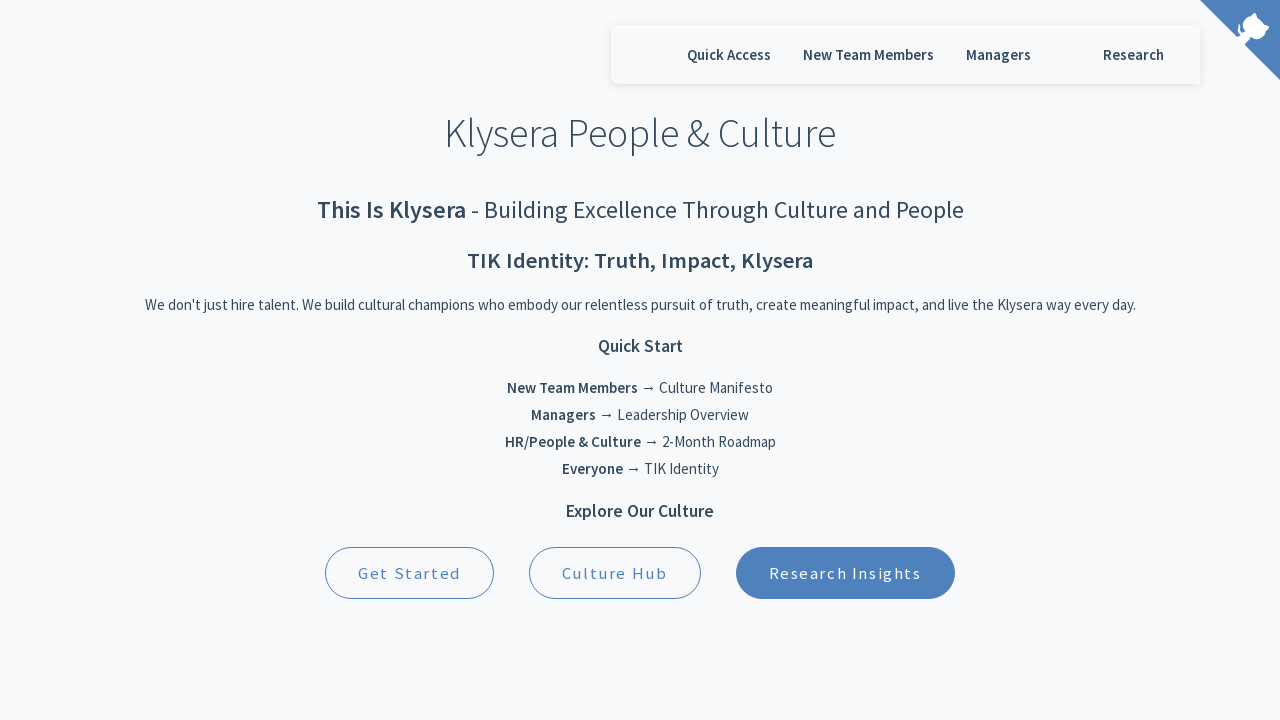

Main content area loaded
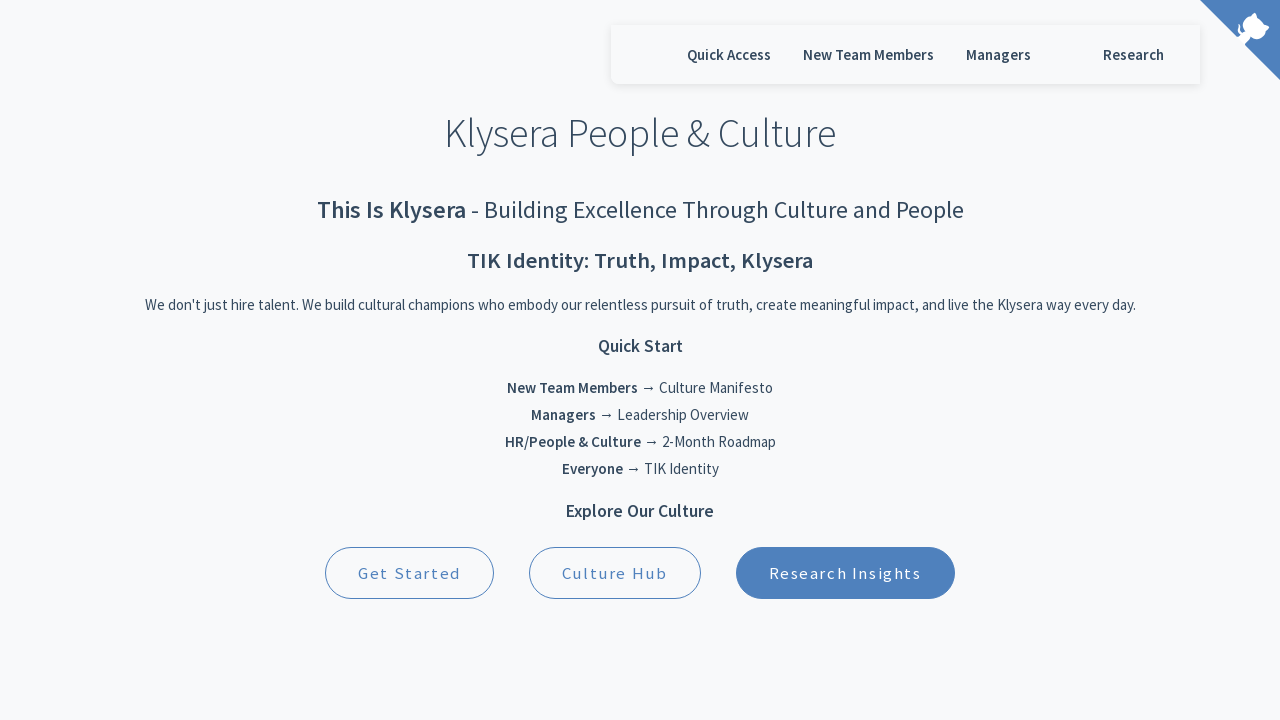

Search input field loaded
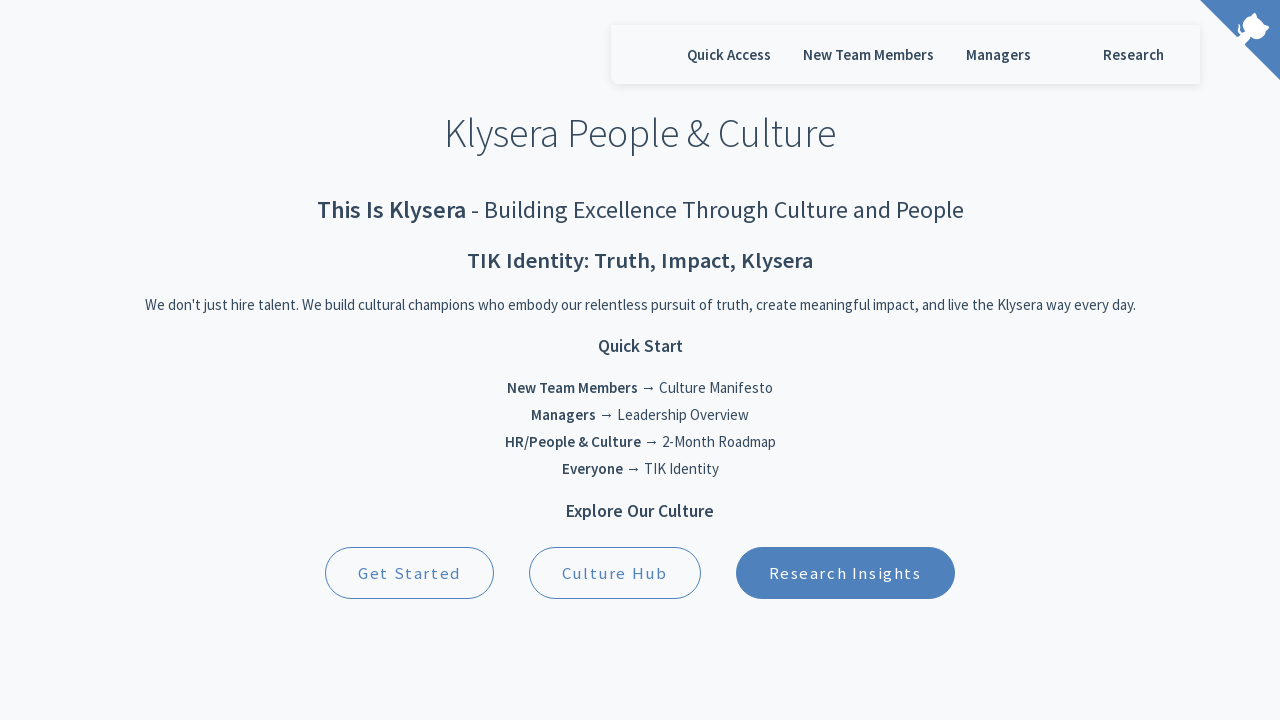

Retrieved all sidebar navigation links (36 total)
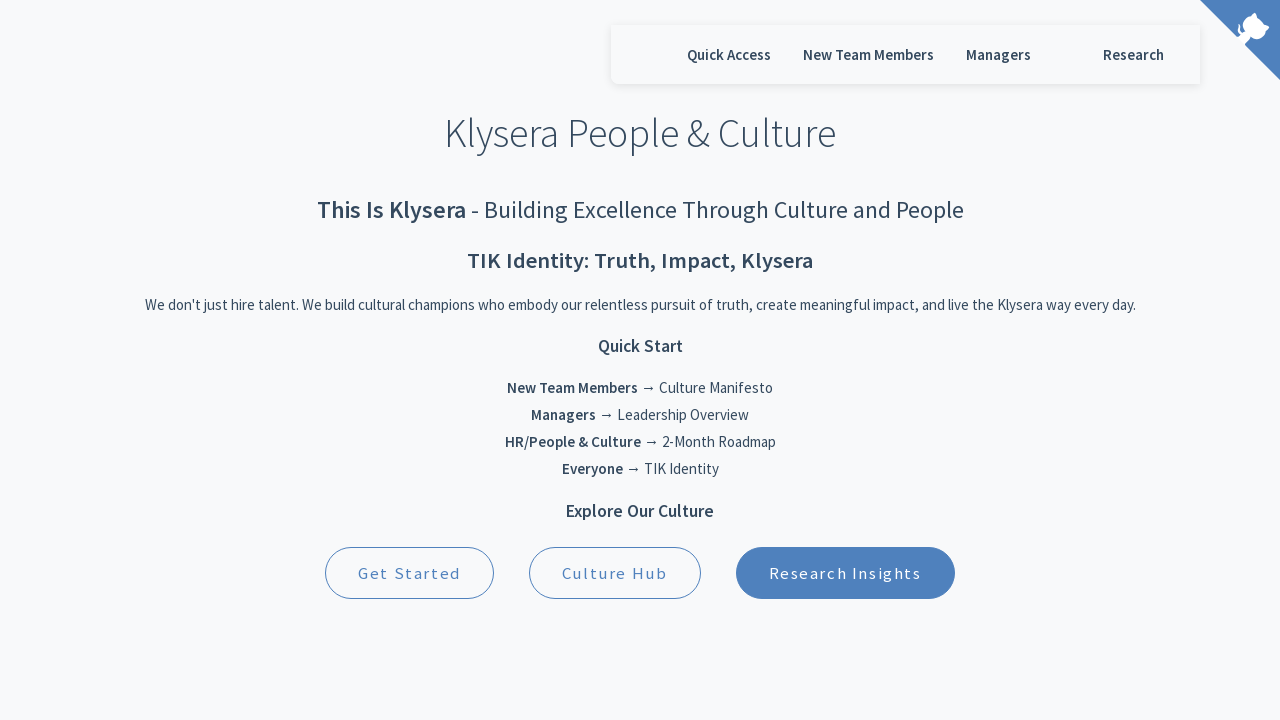

Changed viewport to mobile size (375x667)
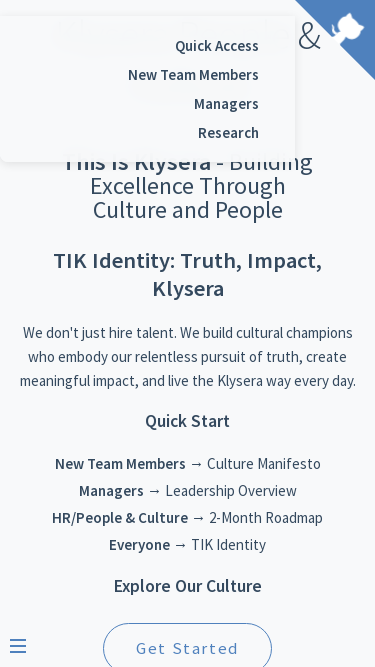

Waited for mobile viewport to render
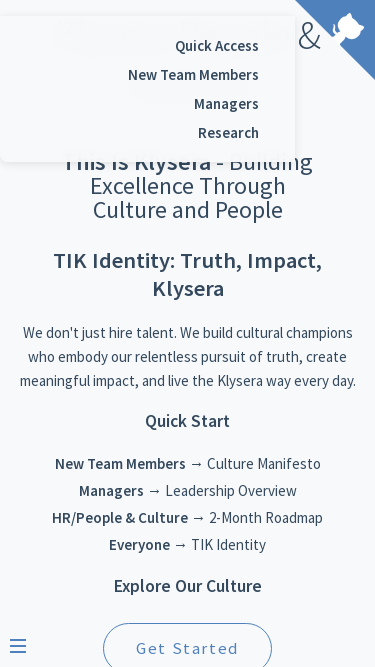

Verified content visible in mobile viewport
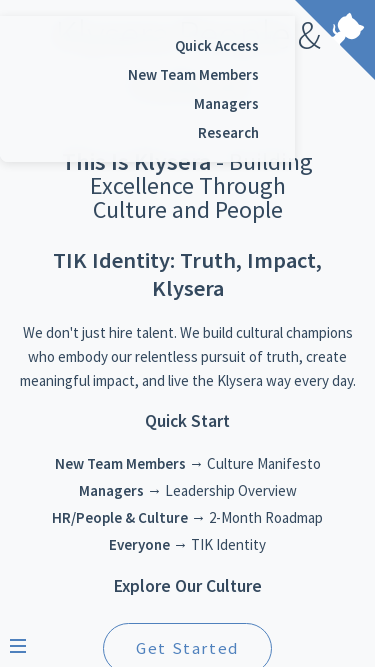

Changed viewport to tablet size (768x1024)
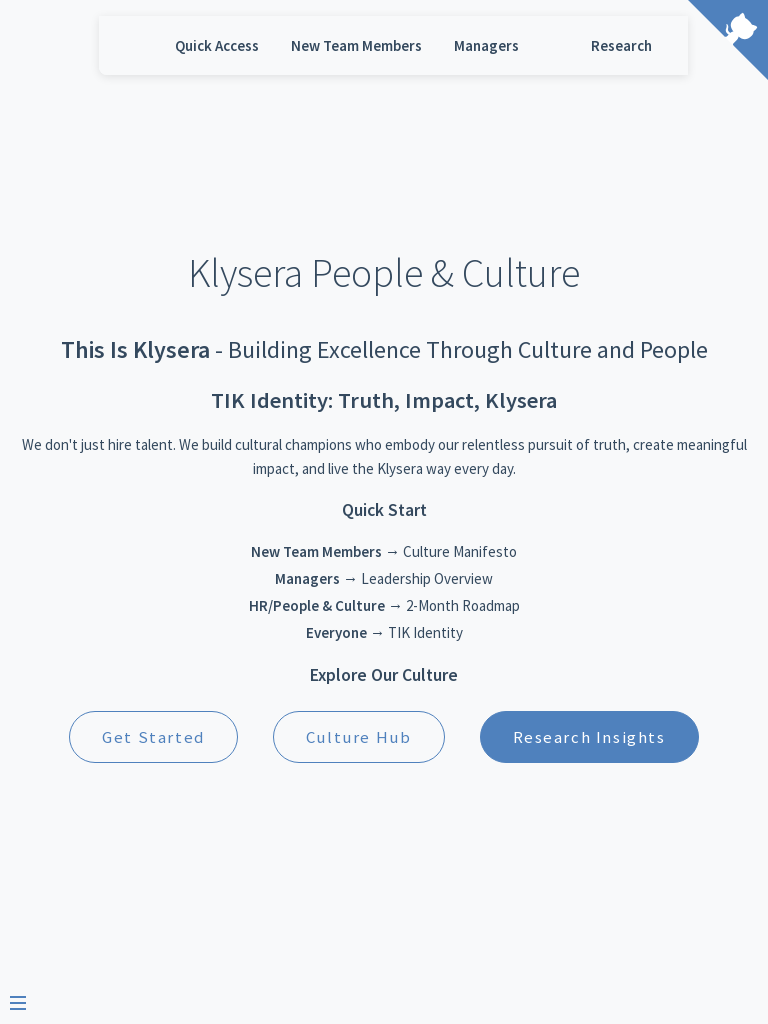

Waited for tablet viewport to render
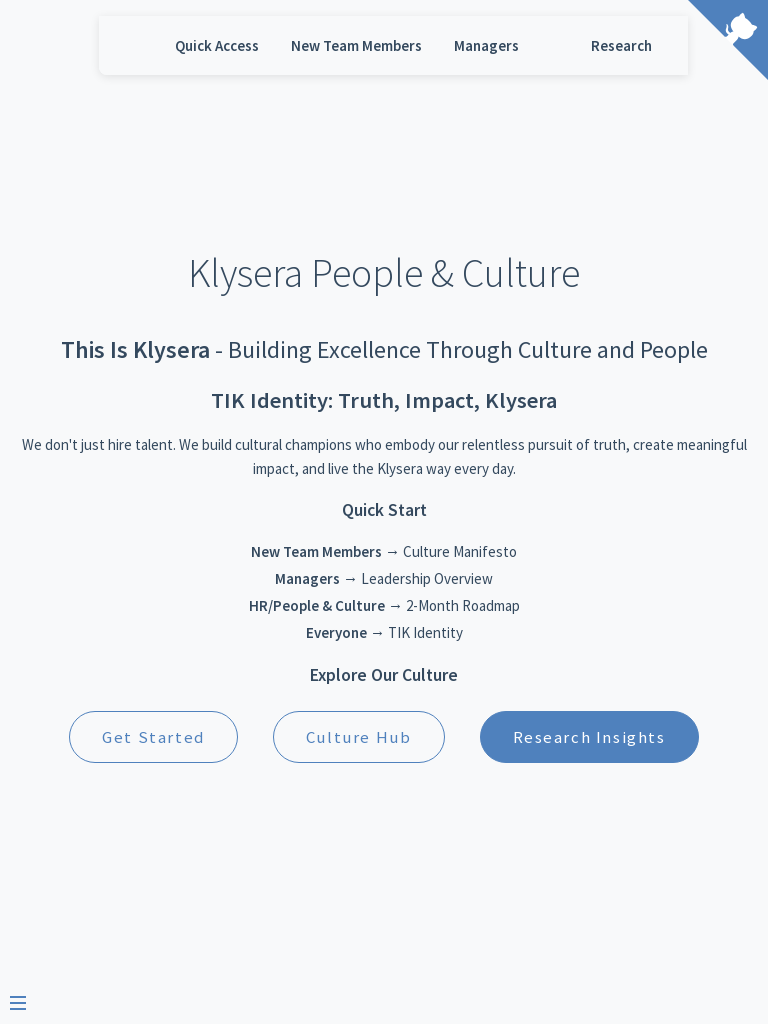

Verified content visible in tablet viewport
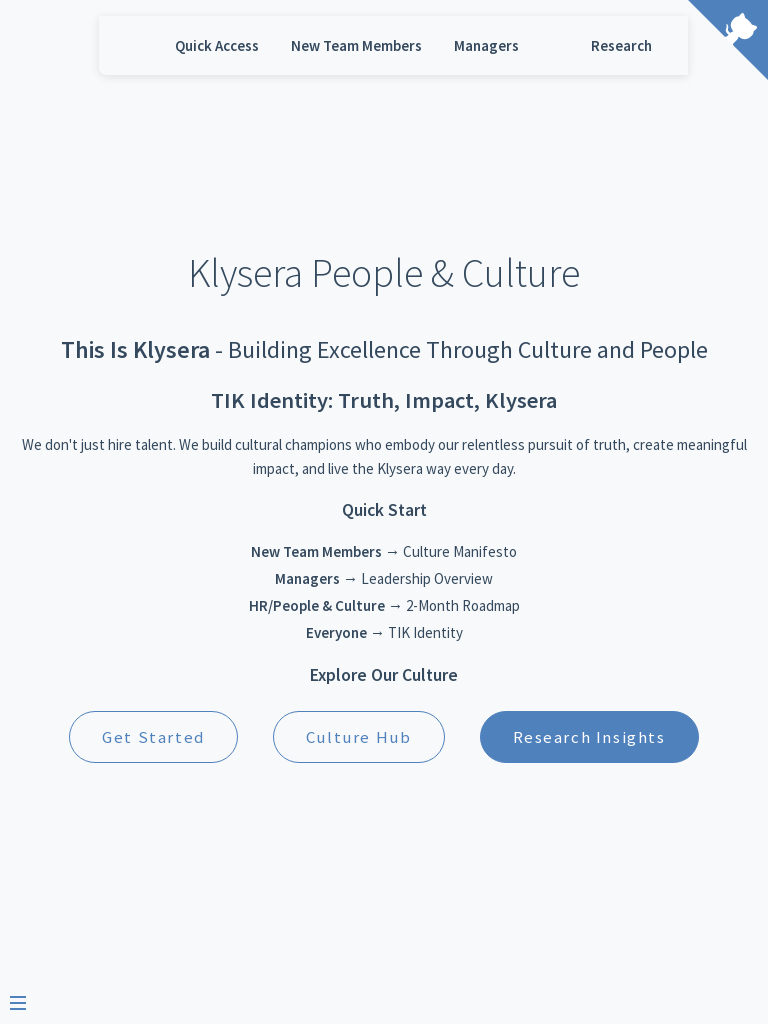

Reset viewport to desktop size (1200x800)
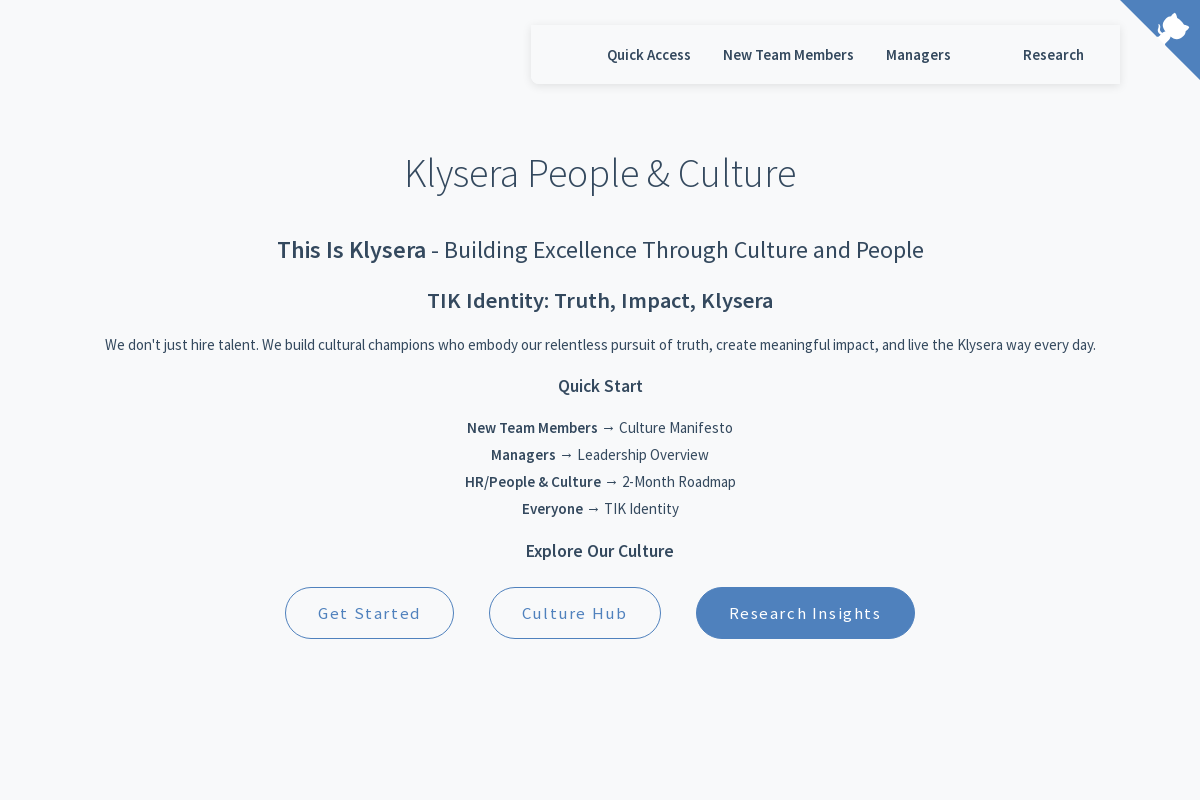

Waited for desktop viewport to render
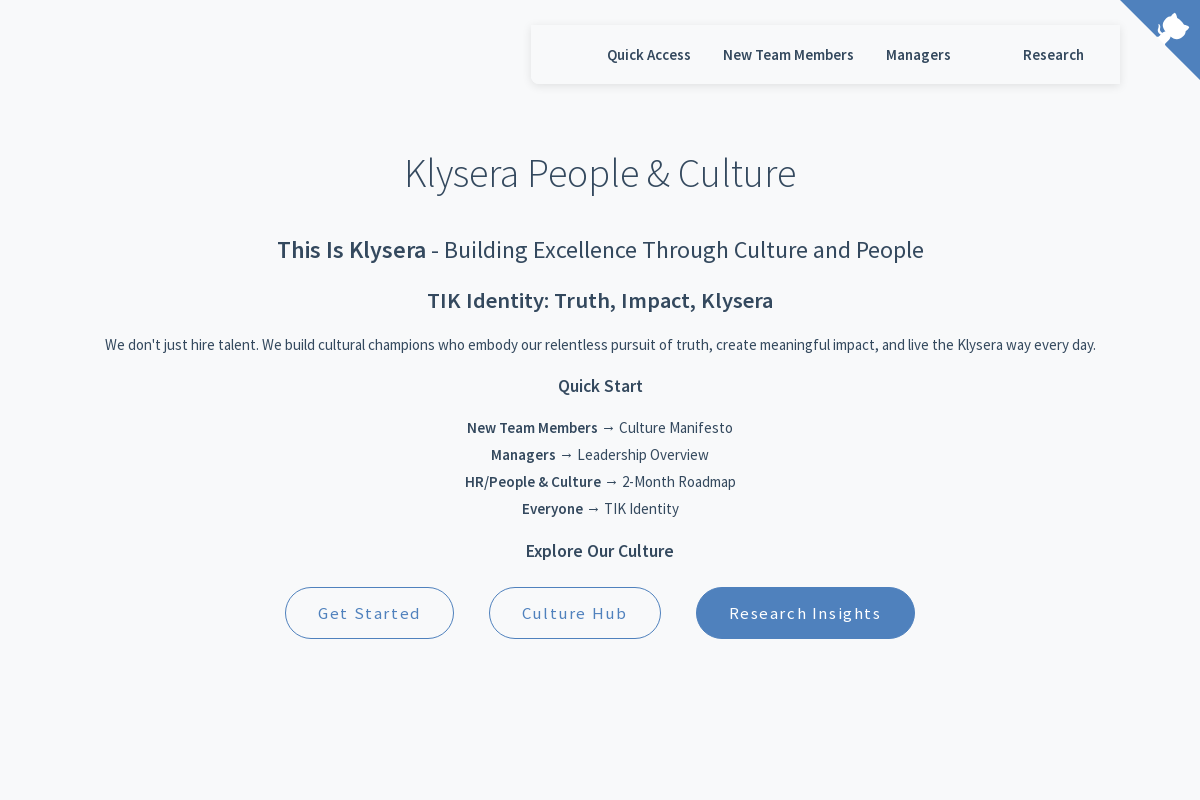

Verified sidebar is visible in desktop view
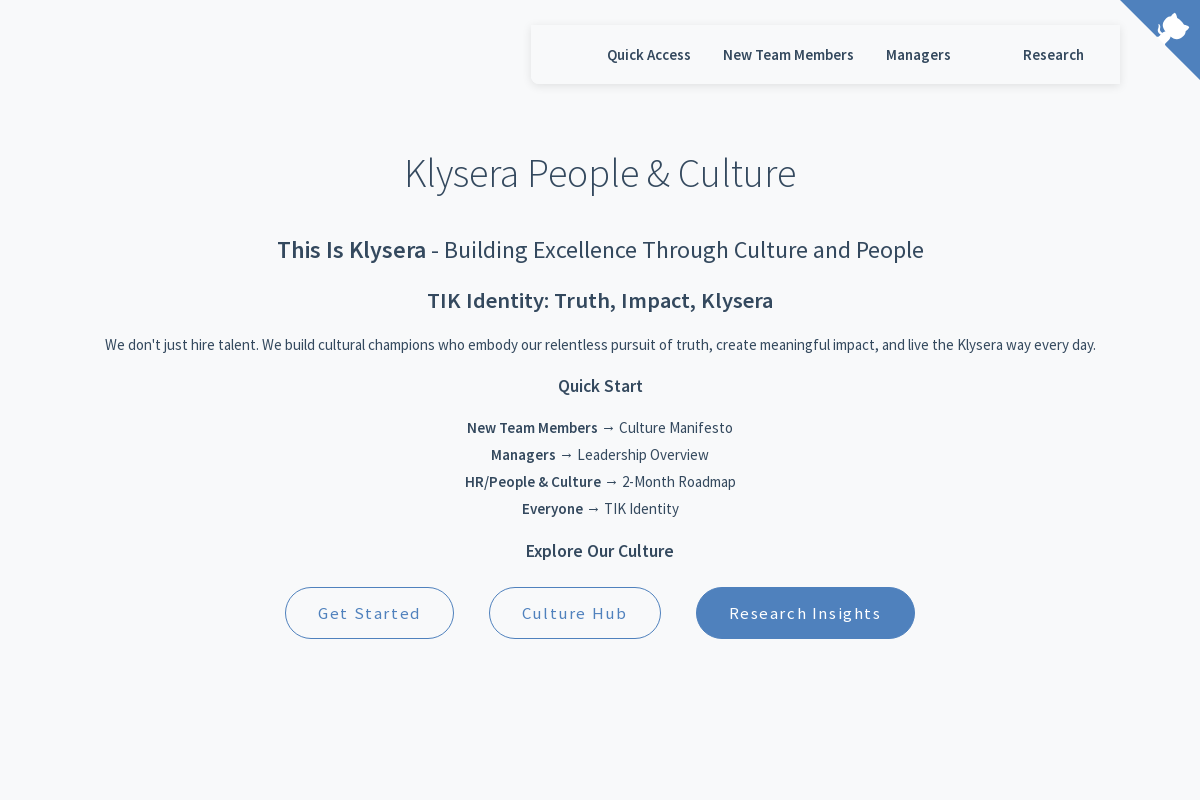

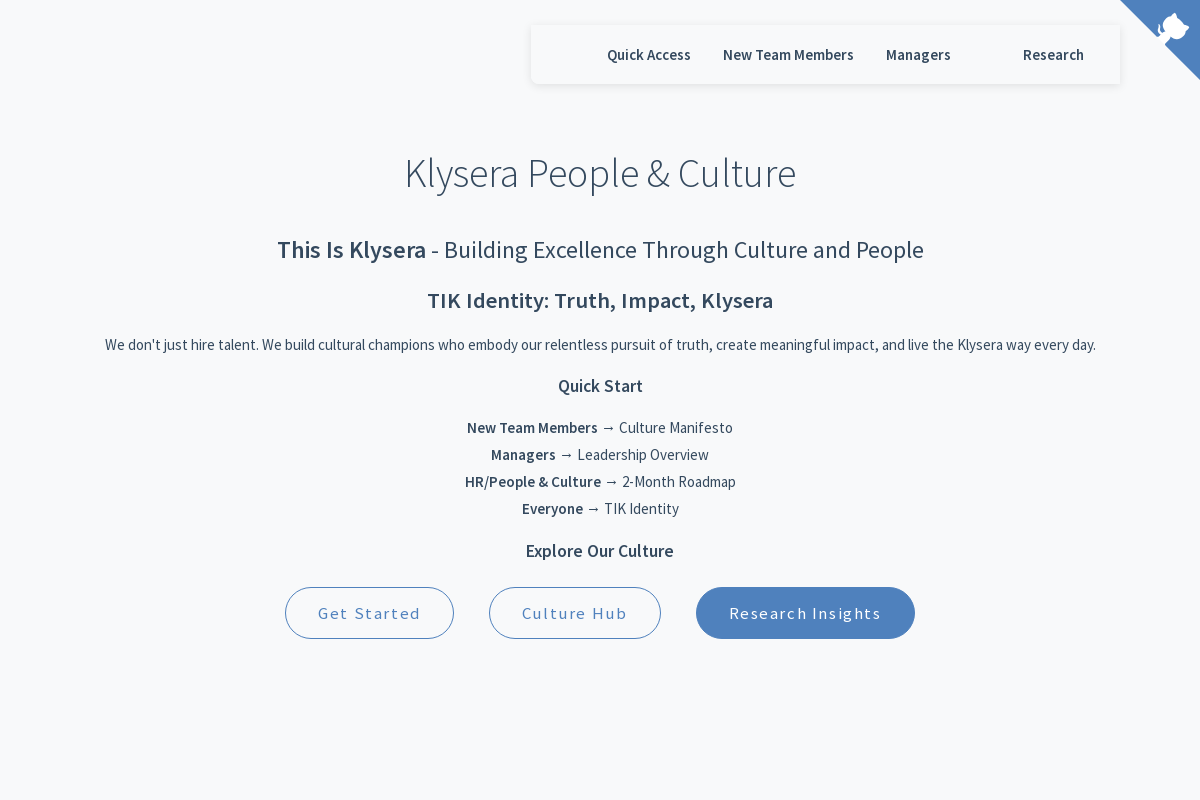